Navigates to a test page and clicks on a button to trigger JavaScript logs

Starting URL: https://www.selenium.dev/selenium/web/bidi/logEntryAdded.html

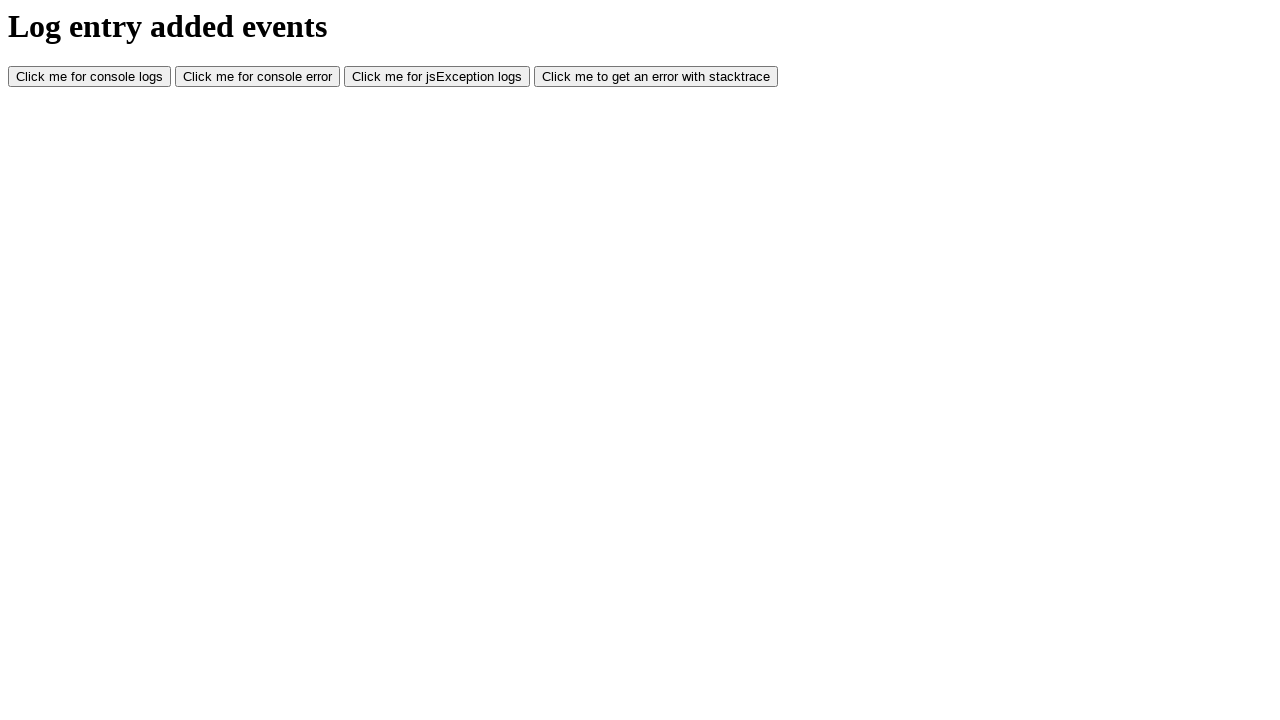

Navigated to the JS logs test page
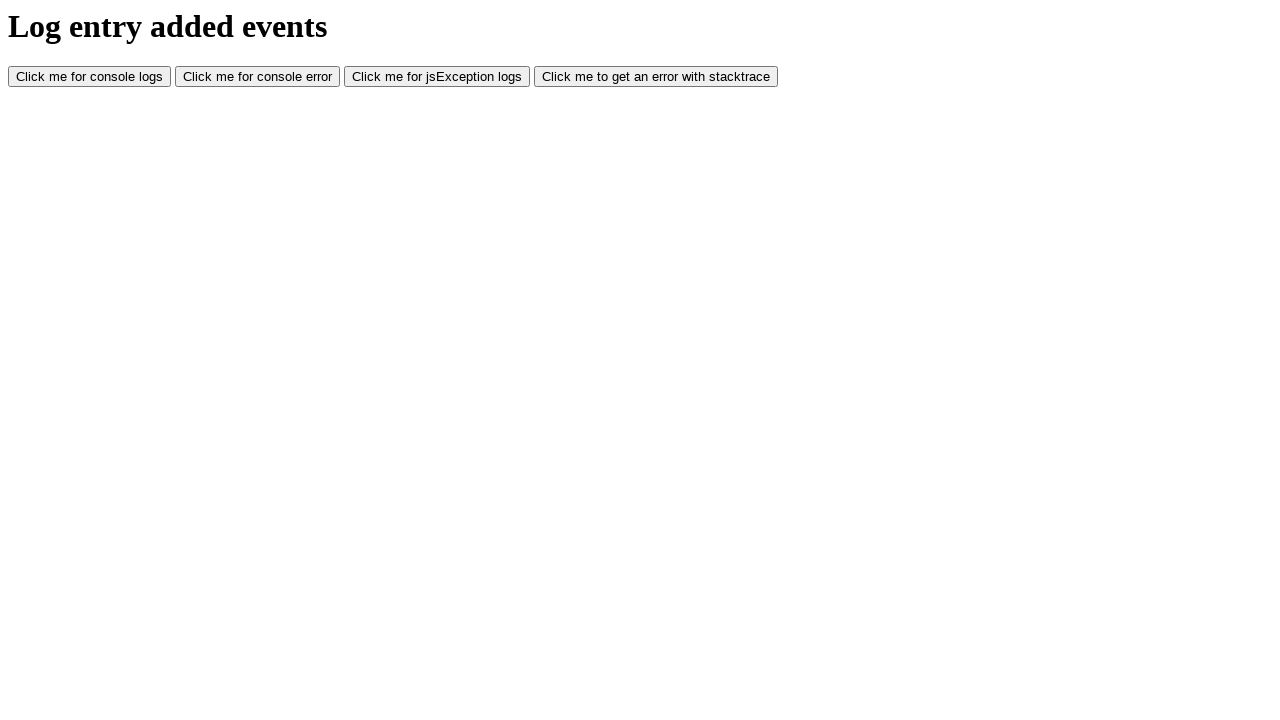

Clicked the JS exception button to trigger JavaScript logs at (437, 77) on #jsException
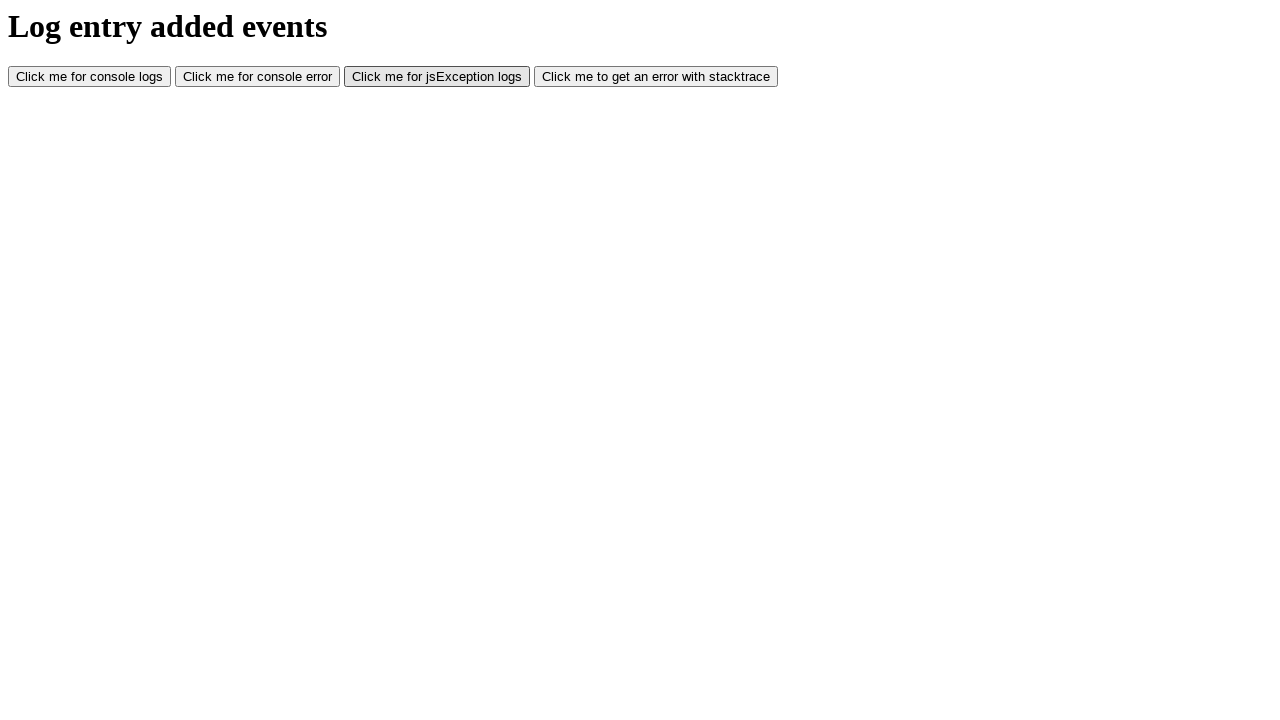

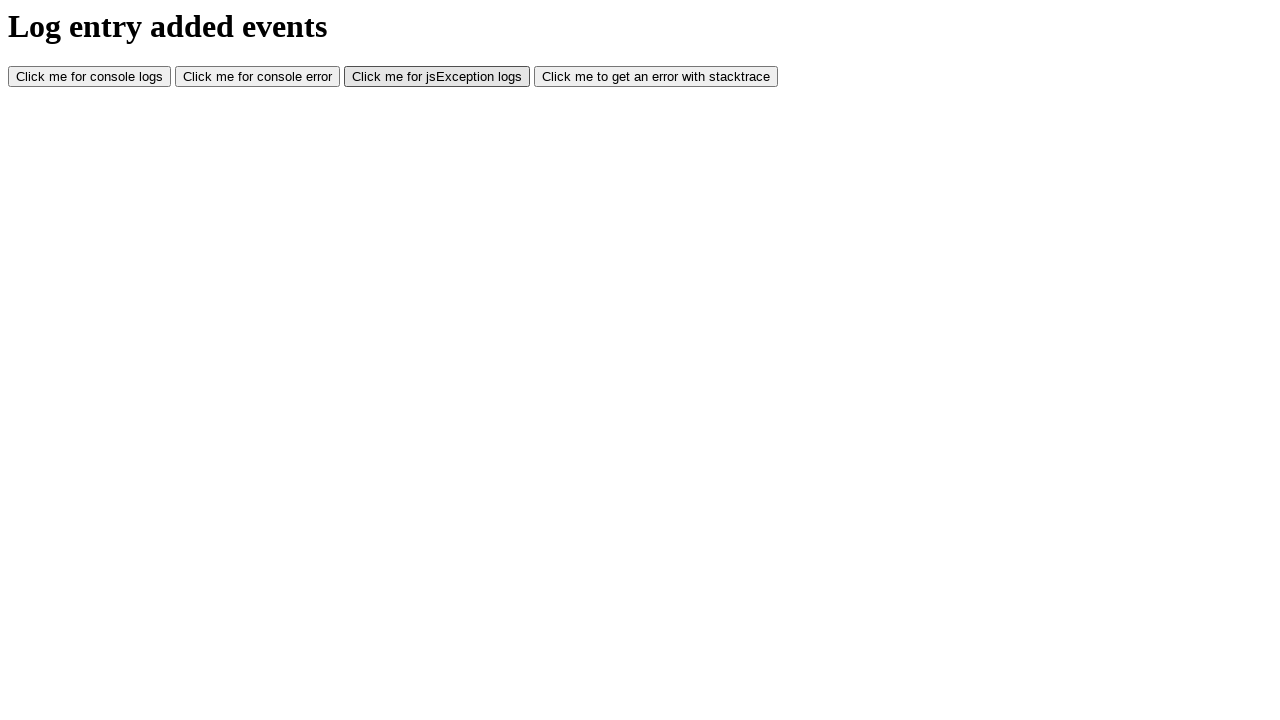